Tests a math quiz page by reading two numbers displayed on the page, calculating their sum, selecting the correct answer from a dropdown menu, and submitting the form.

Starting URL: http://suninjuly.github.io/selects2.html

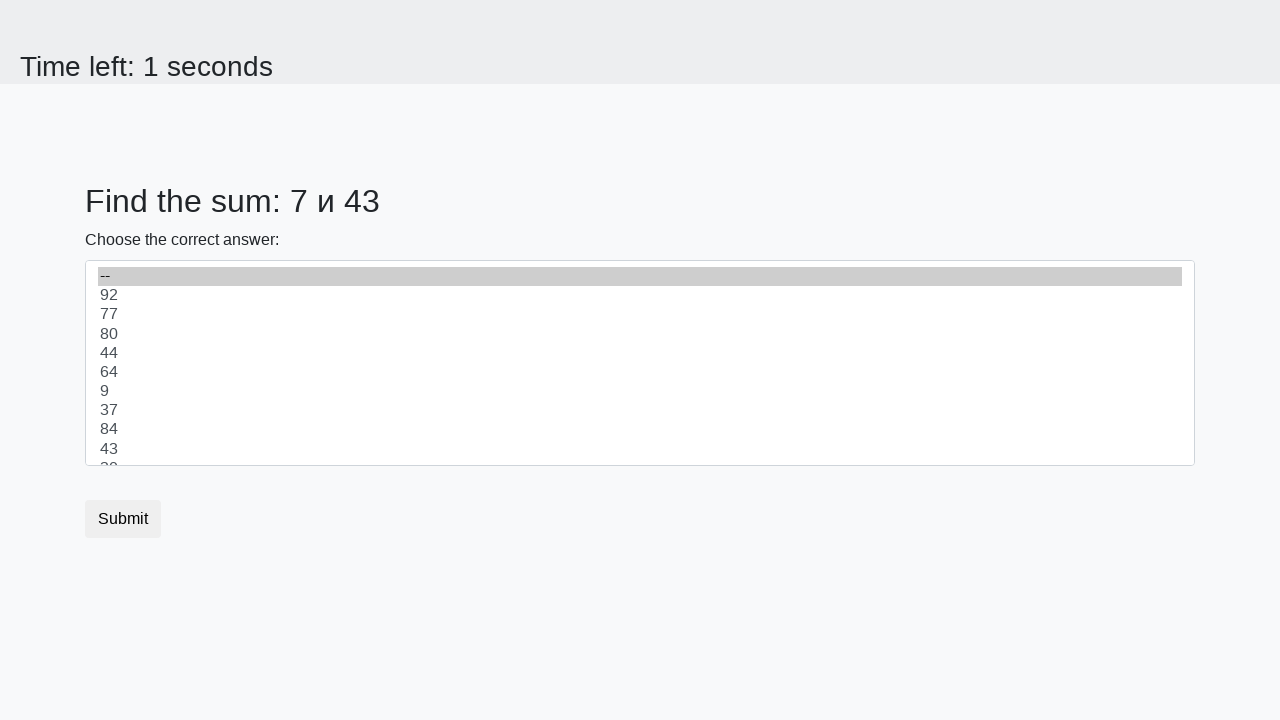

Read first number from page element #num1
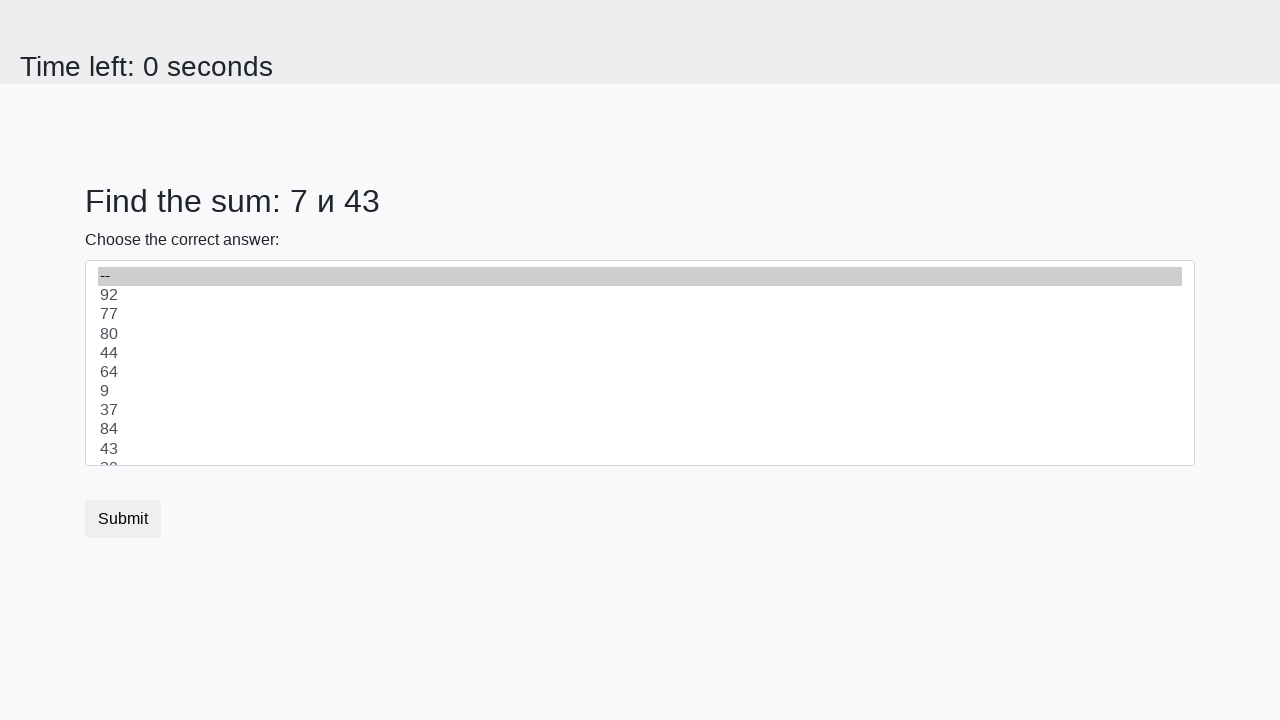

Read second number from page element #num2
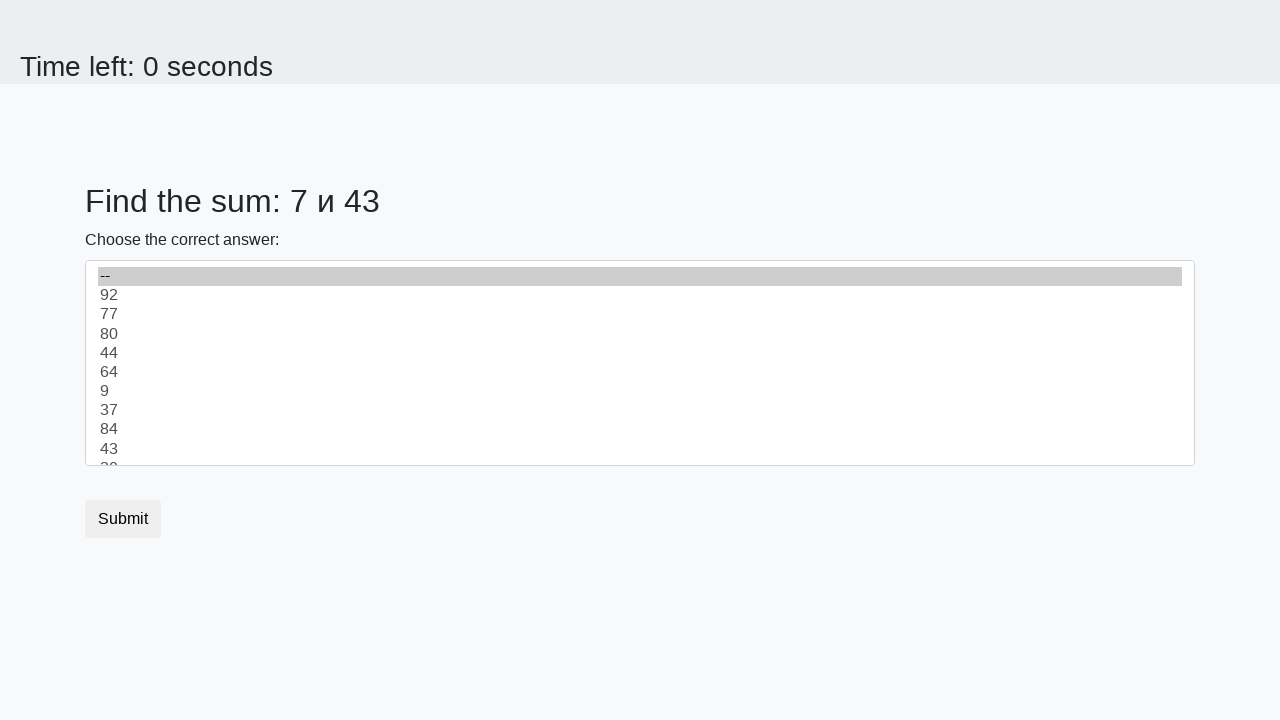

Calculated sum of the two numbers: 50
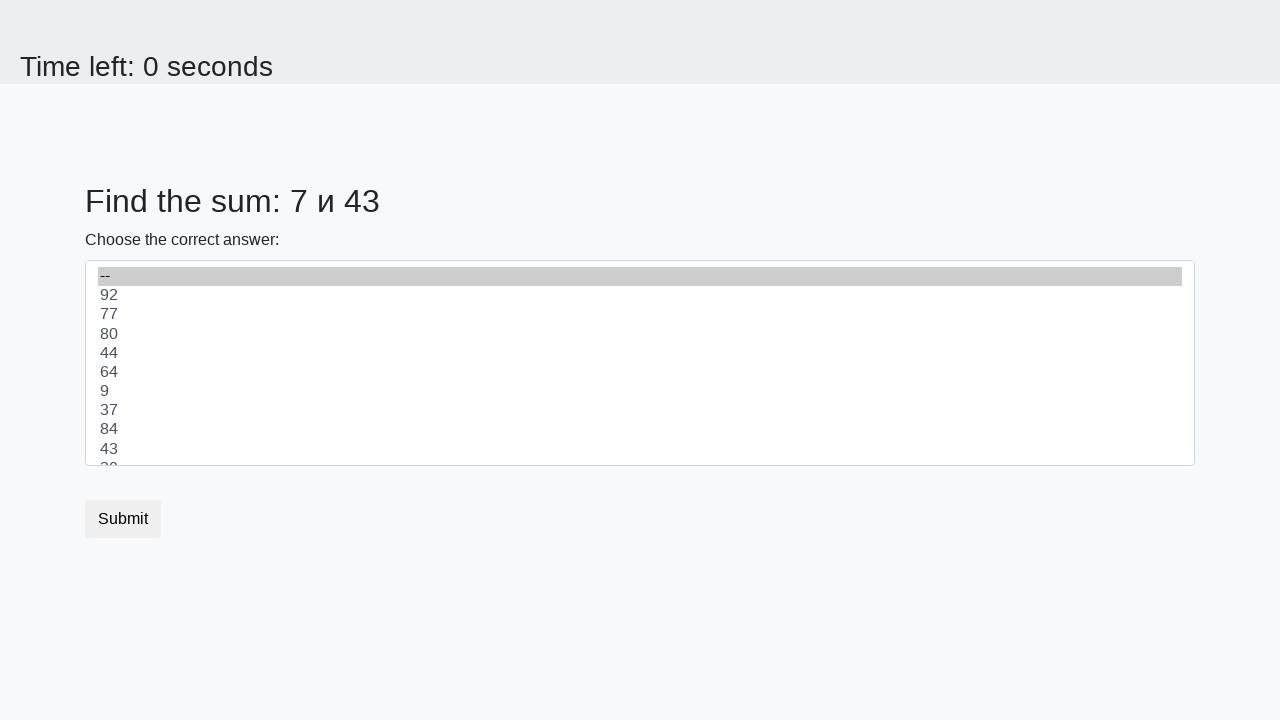

Selected calculated result '50' from dropdown menu on select
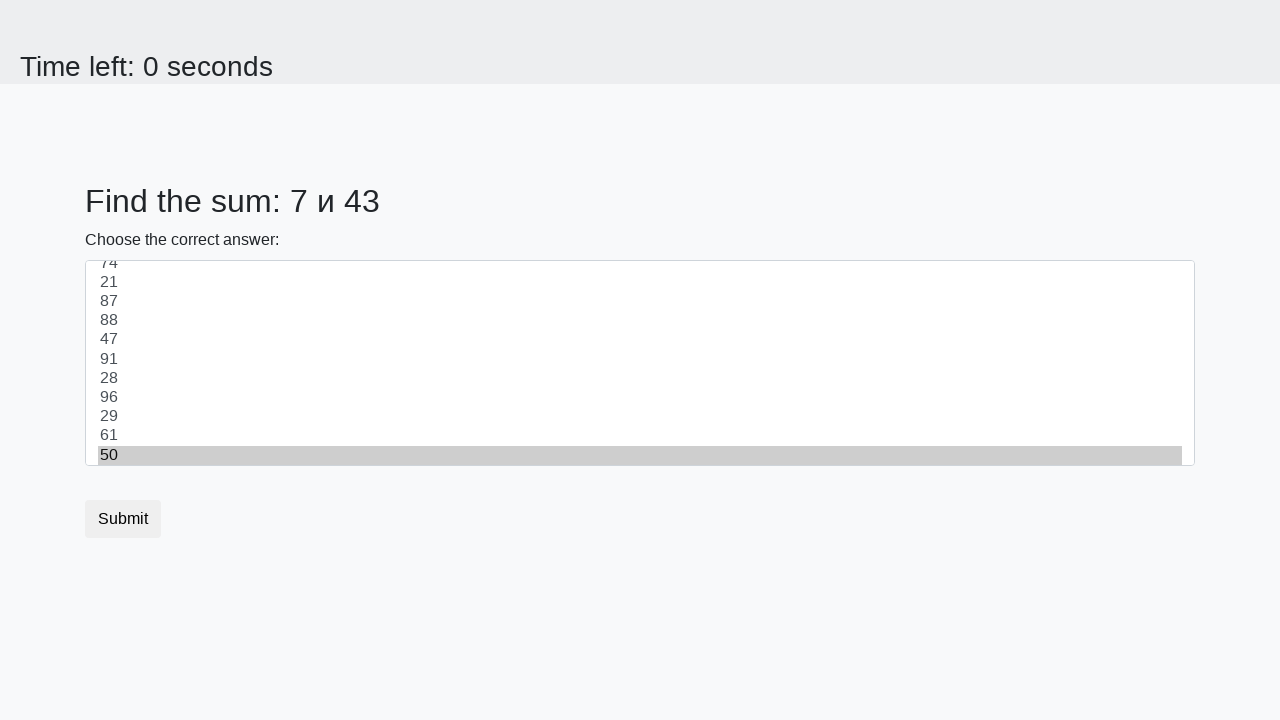

Clicked the submit button to submit the quiz at (123, 519) on button.btn
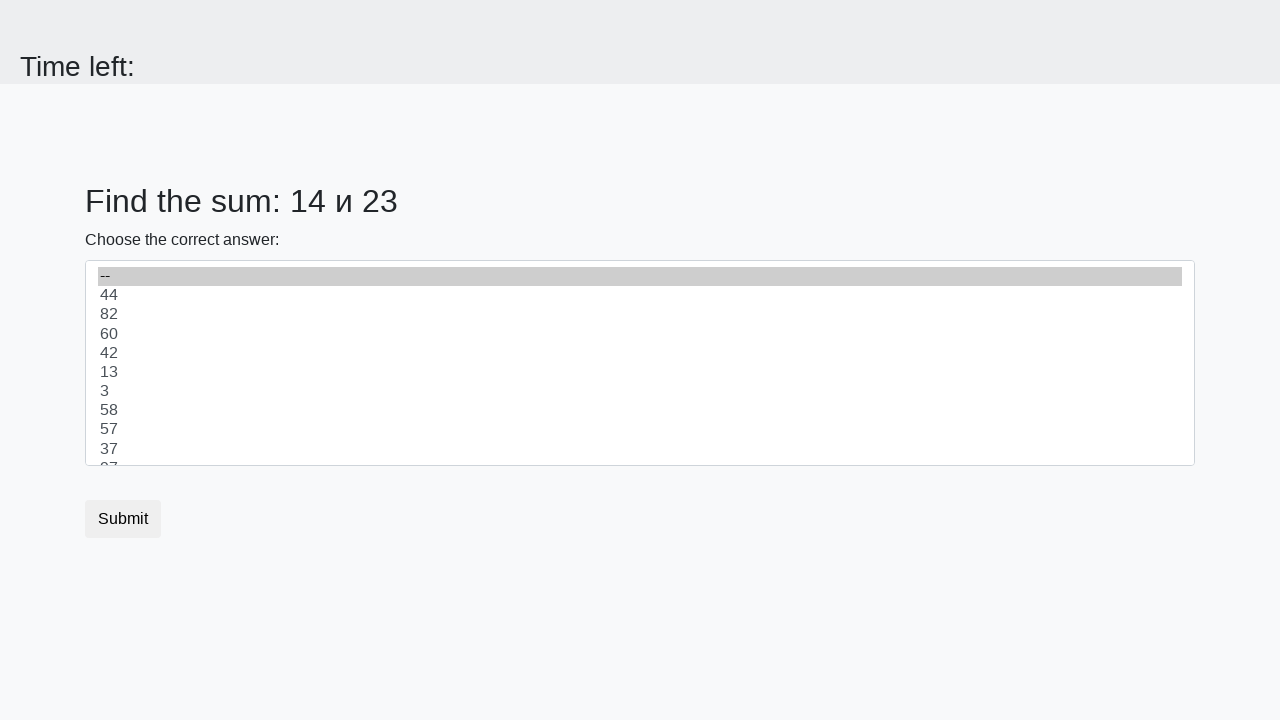

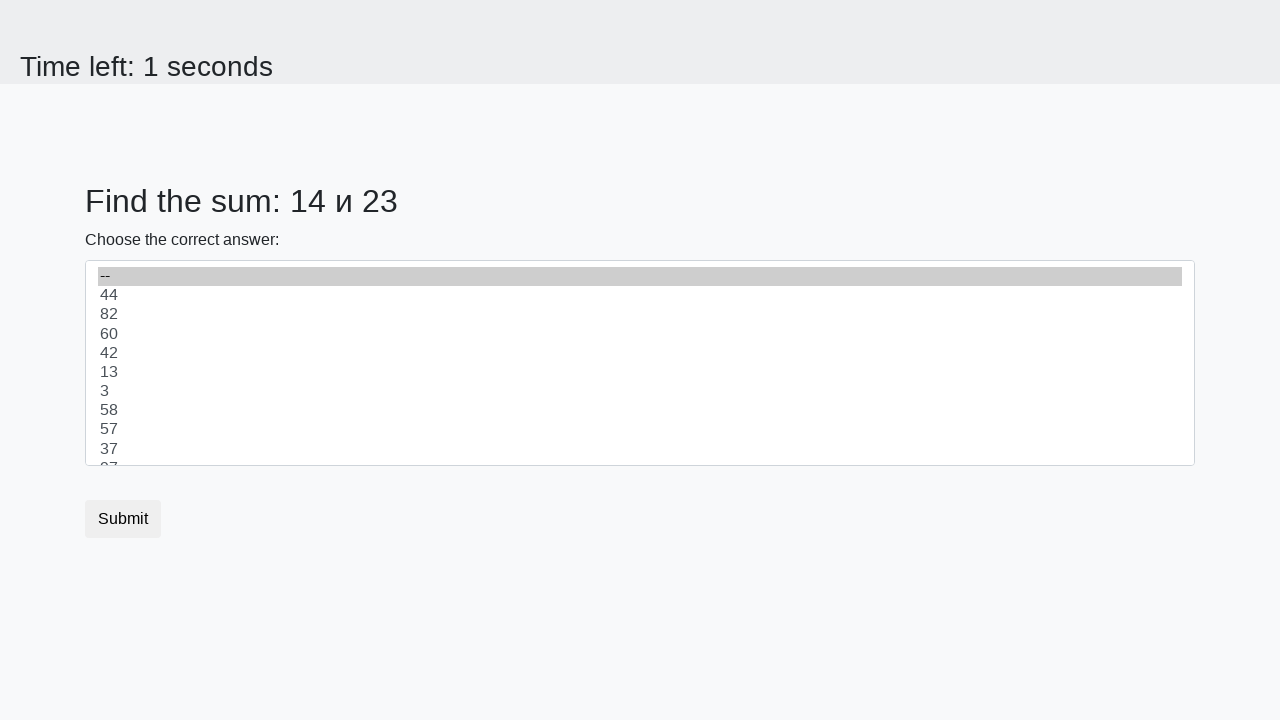